Tests HTML5 drag and drop by dragging column A to column B and verifying the columns swap positions

Starting URL: https://automationfc.github.io/drag-drop-html5/

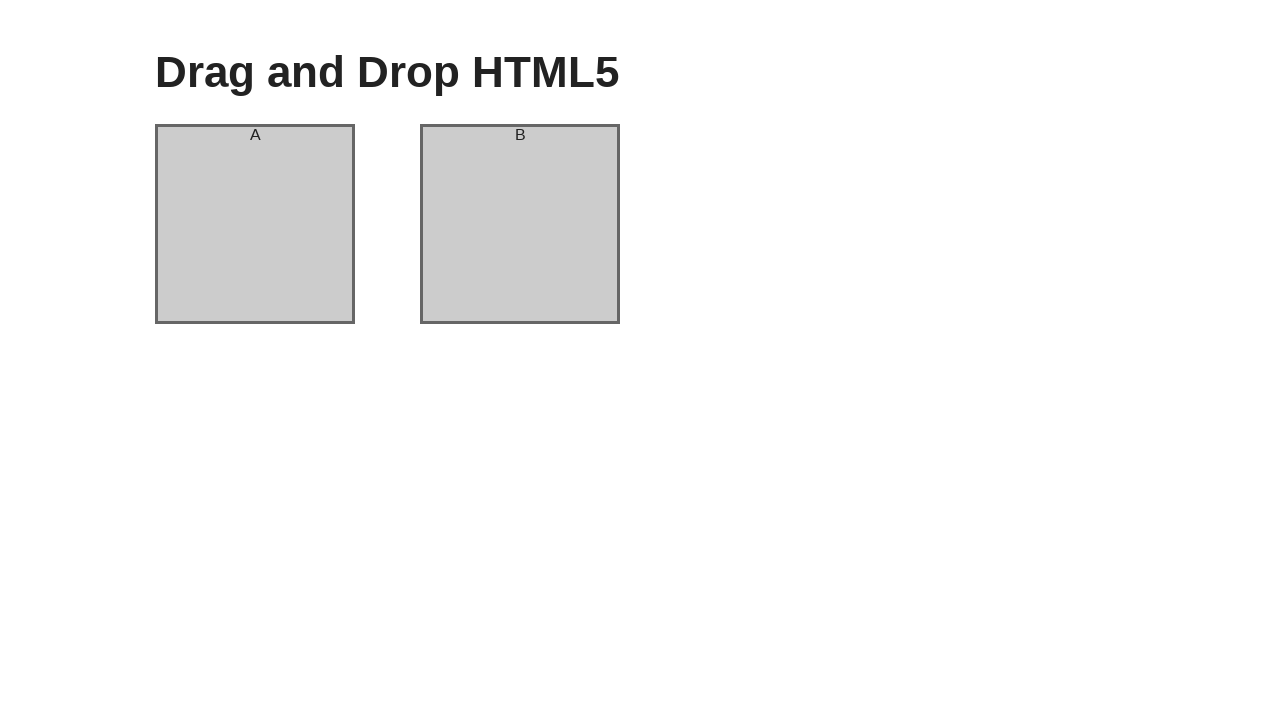

Waited for column A header to load
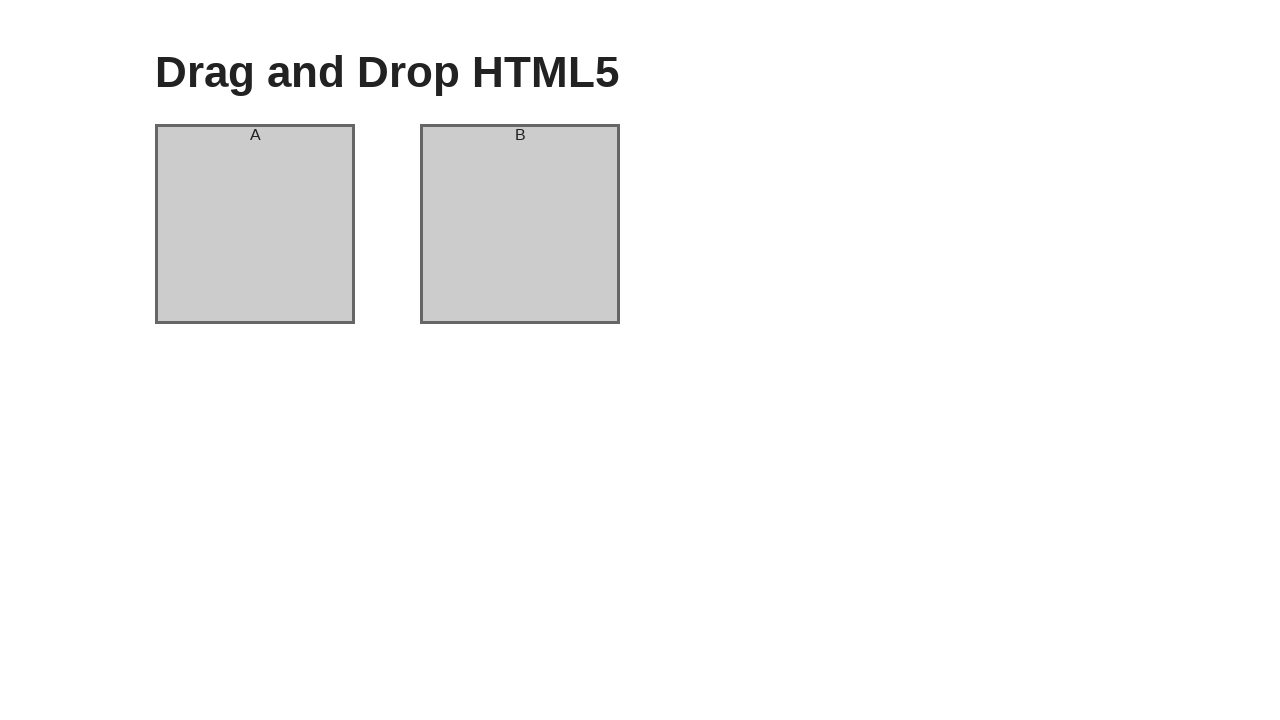

Waited for column B header to load
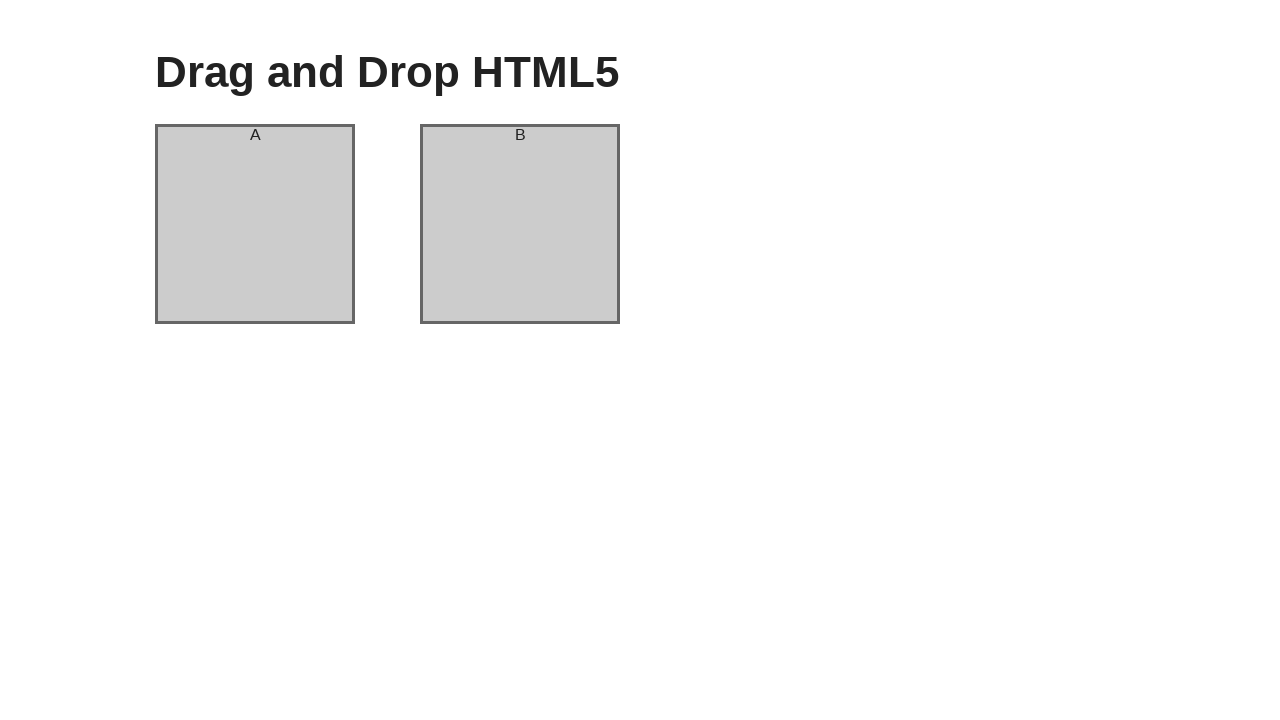

Retrieved initial column A text: 'A'
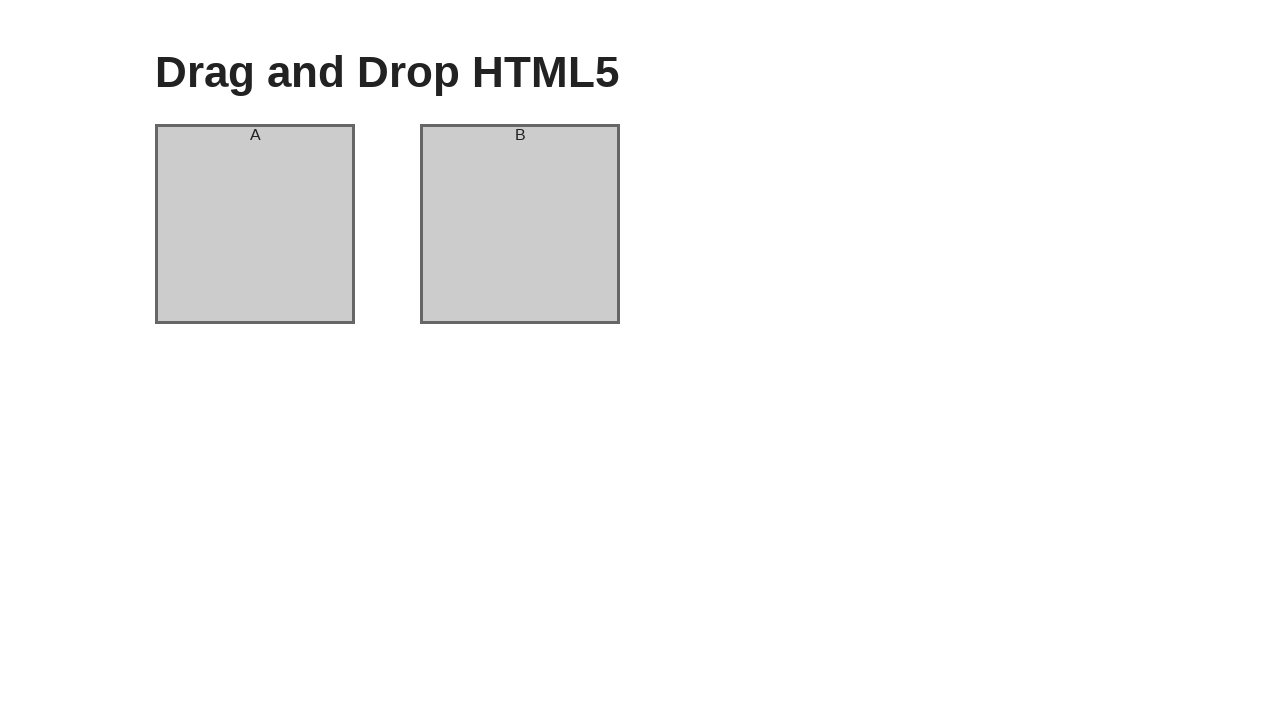

Dragged column A header to column B header at (520, 135)
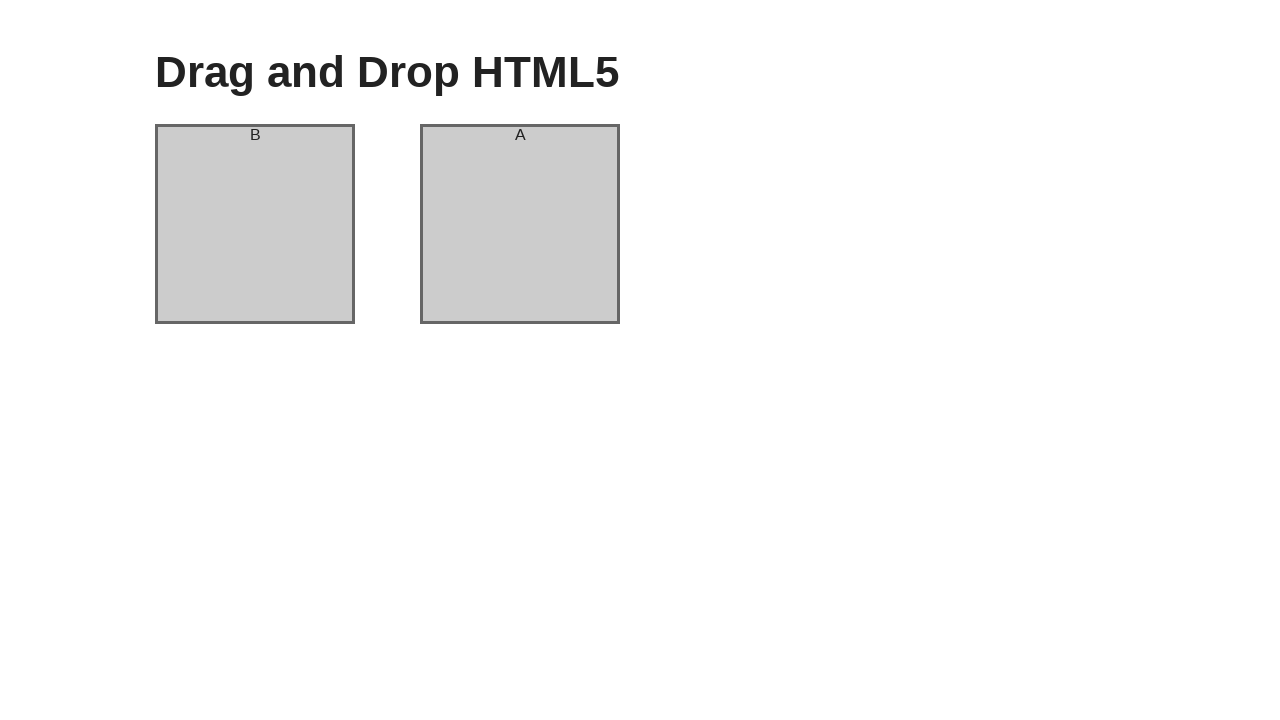

Waited 500ms for drag operation to complete
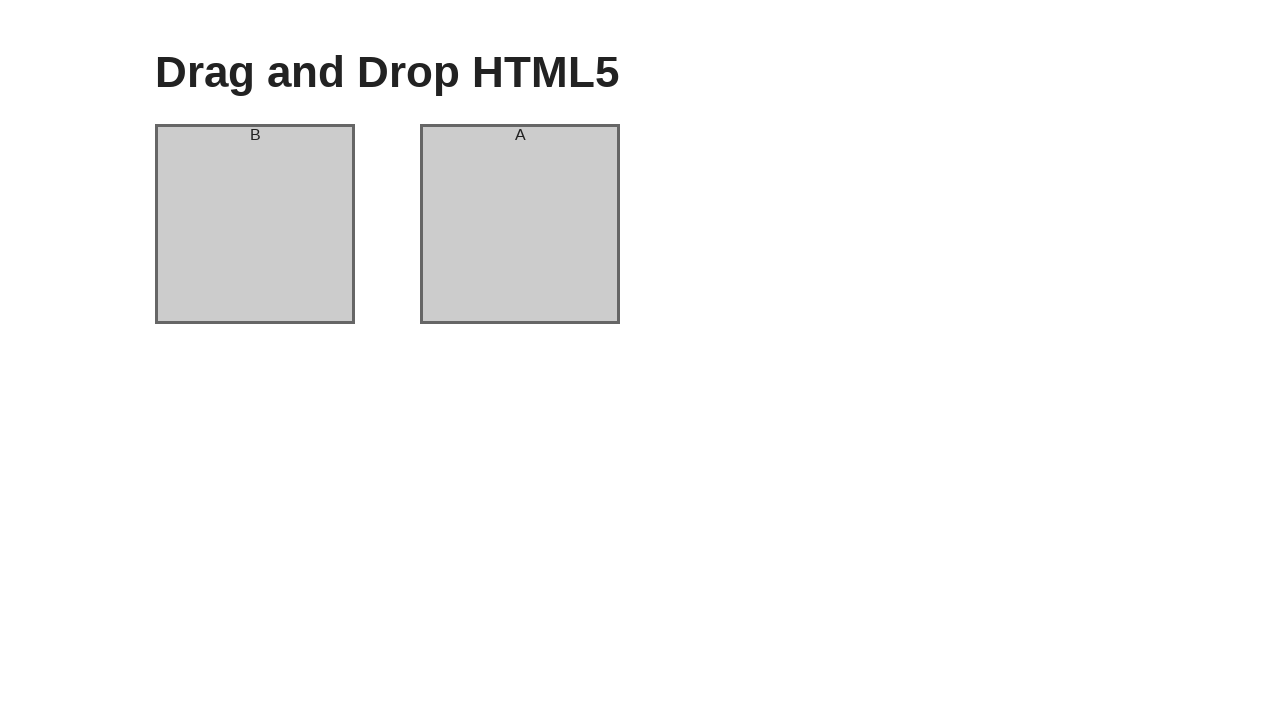

Re-located column elements after drag
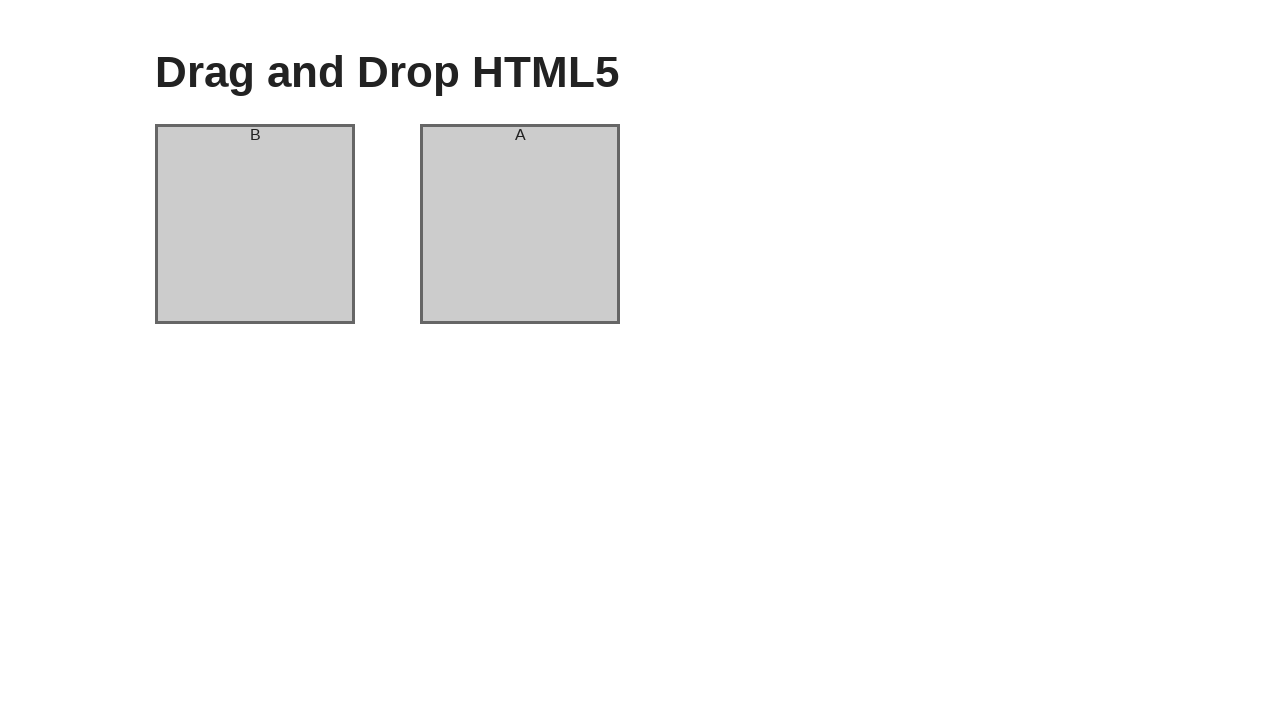

Verified column A now contains 'B'
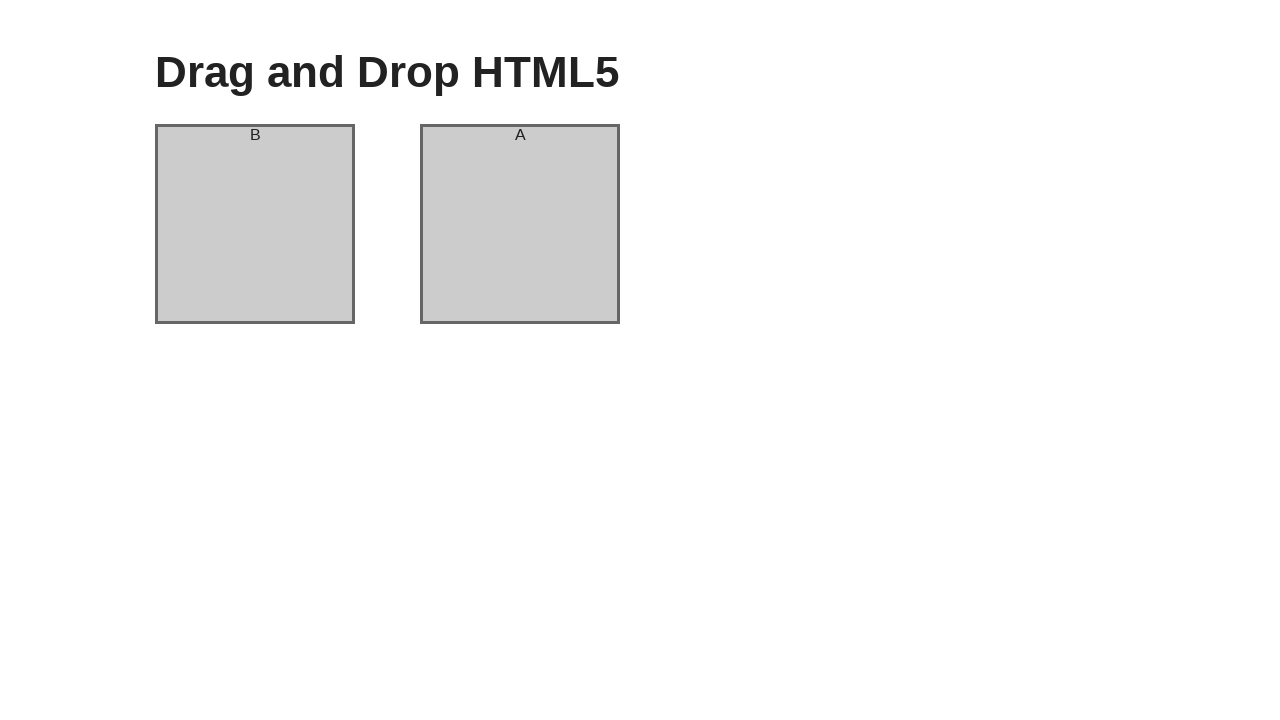

Verified column B now contains 'A' - columns successfully swapped
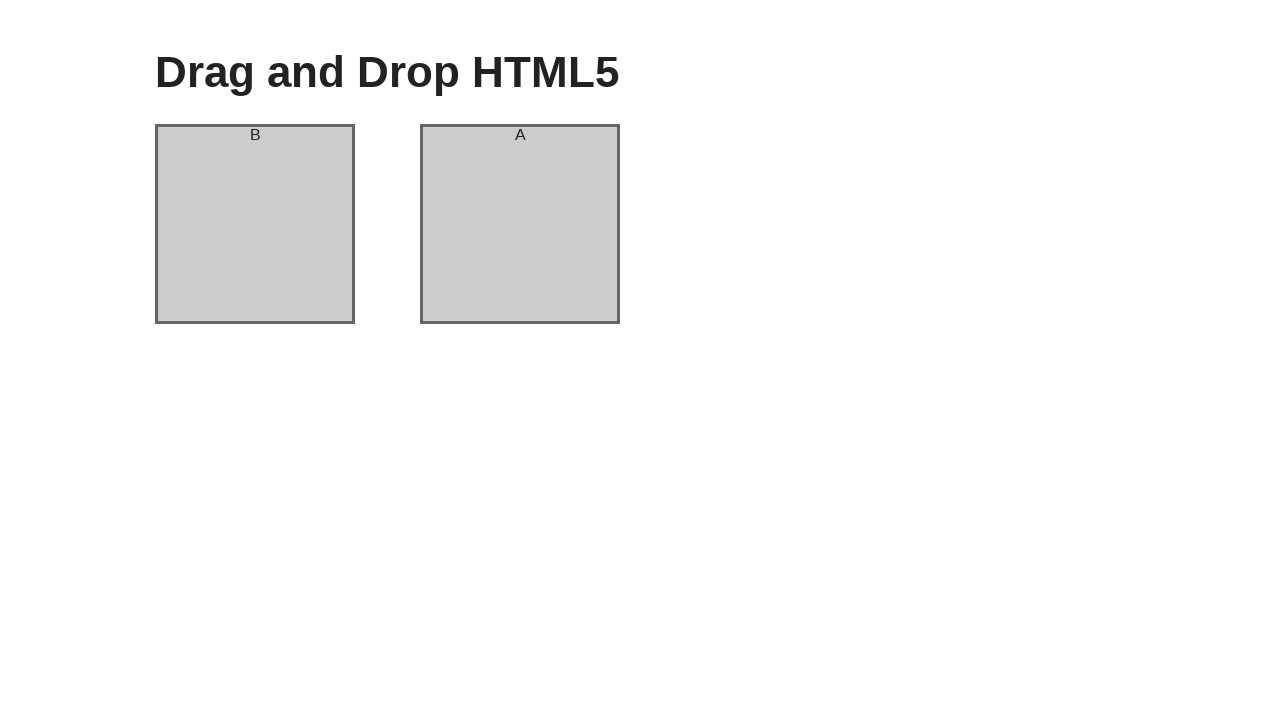

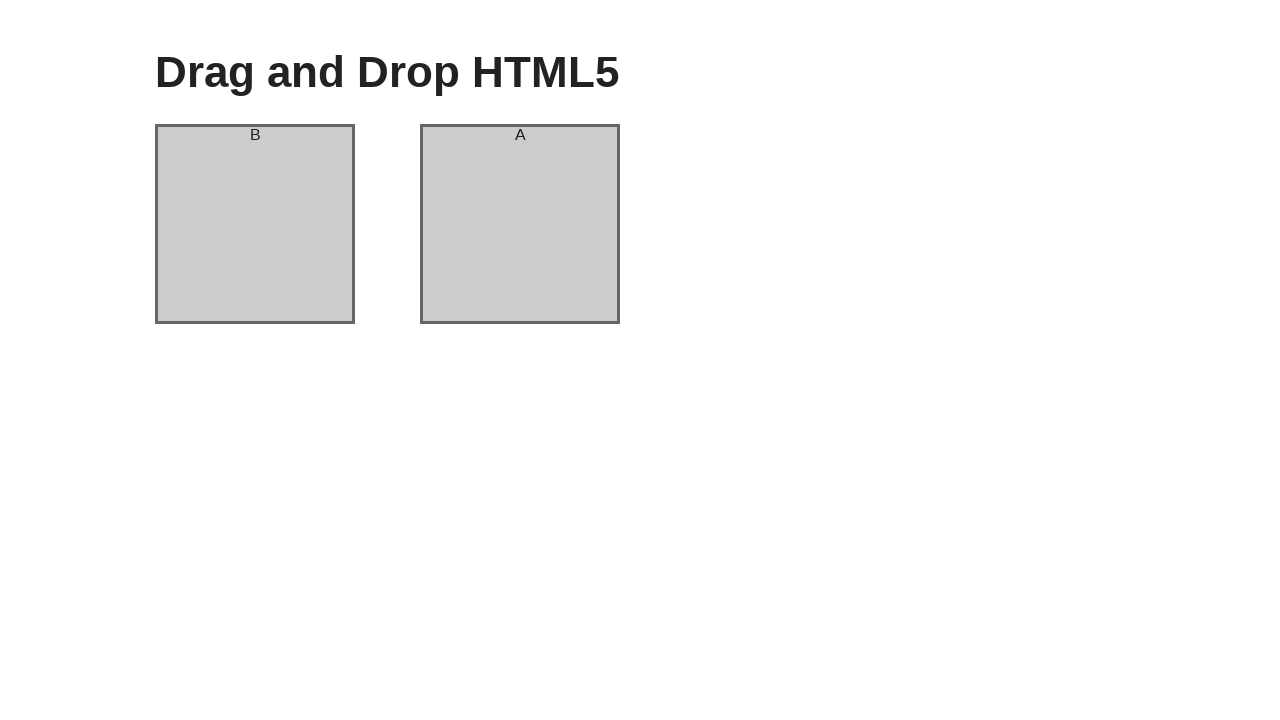